Tests adding a product to cart by clicking on Nokia Lumia 1520, verifying product details are displayed, and clicking Add to cart

Starting URL: https://www.demoblaze.com/

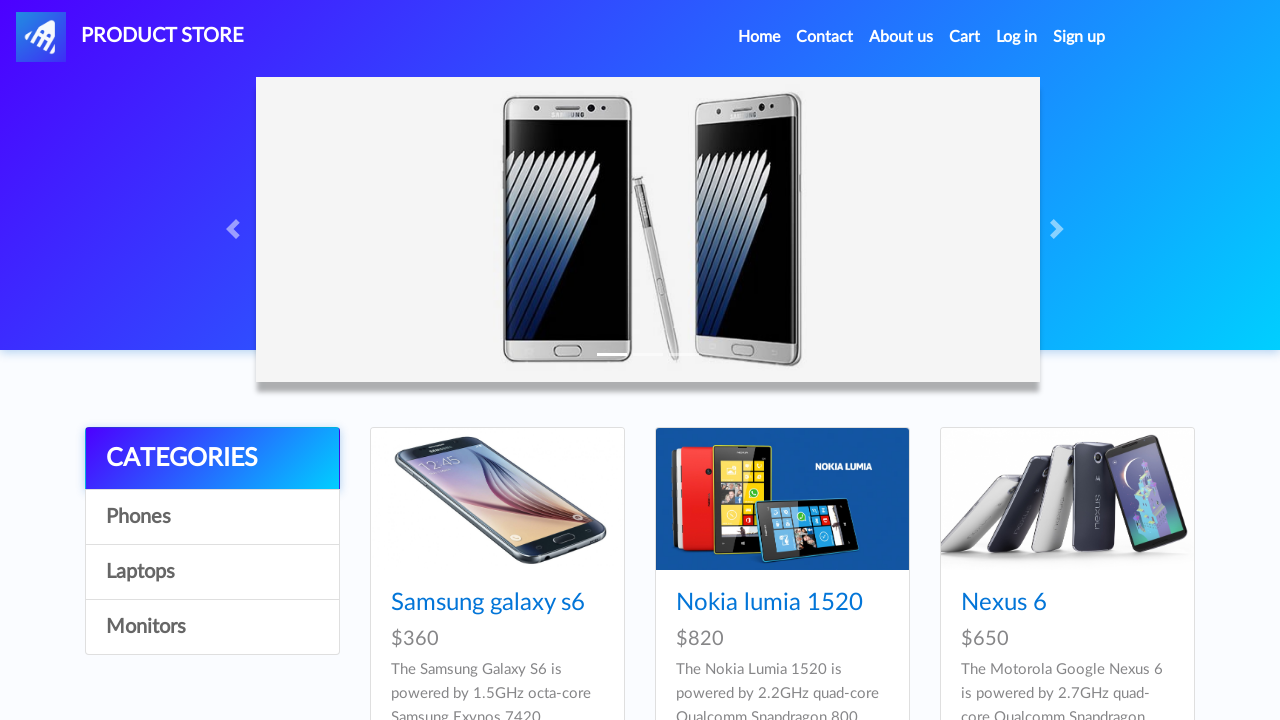

Clicked on Nokia Lumia 1520 product link at (769, 603) on a:has-text('Nokia lumia 1520')
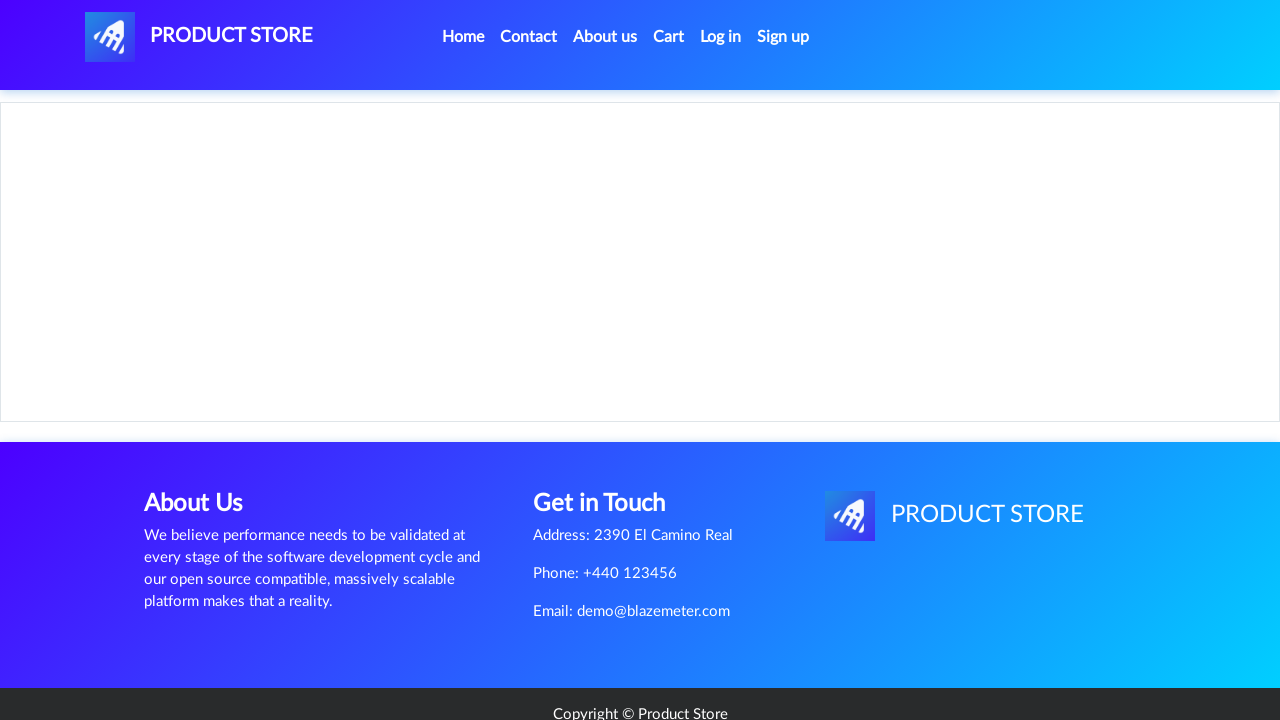

Product heading for Nokia Lumia 1520 loaded
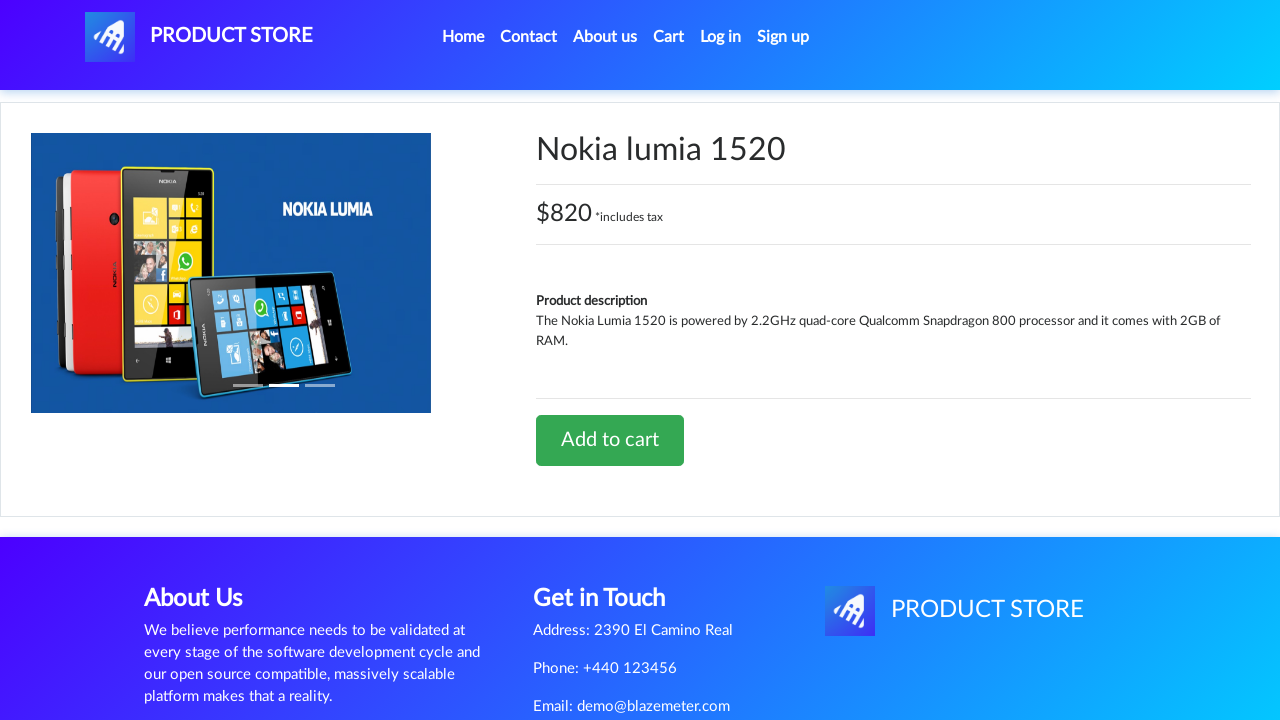

Product price '$820 *includes tax' verified and displayed
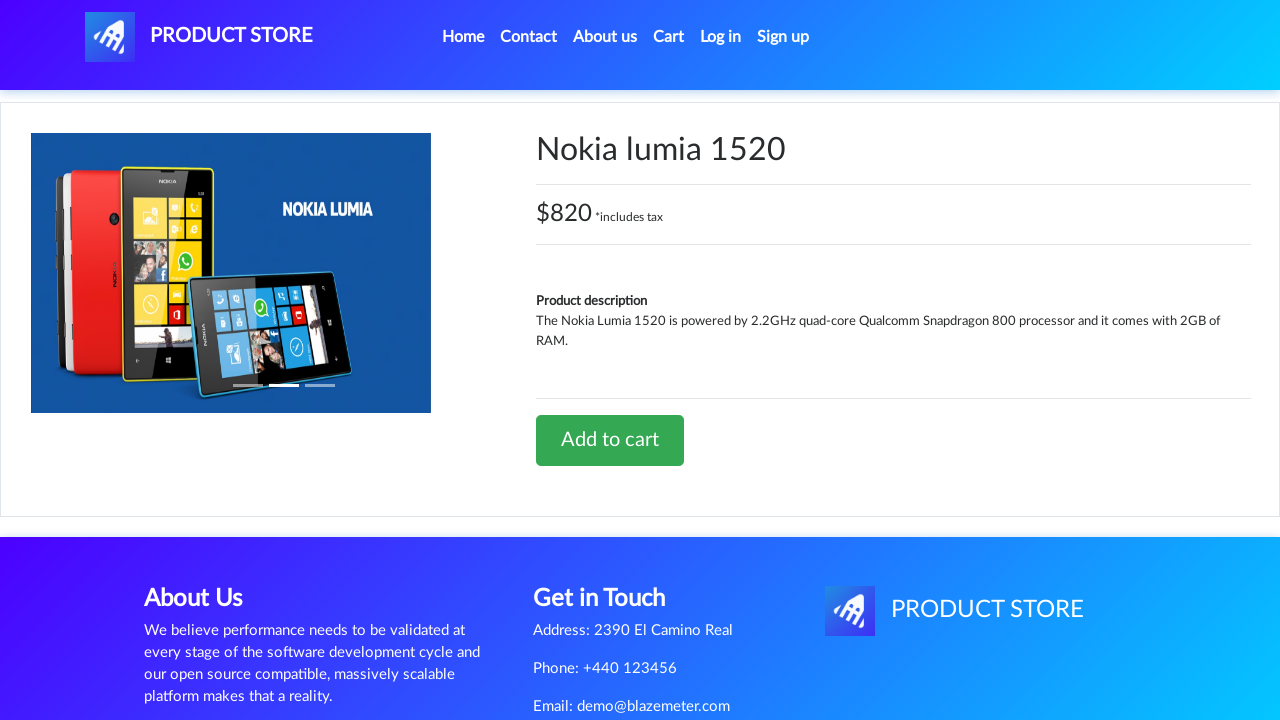

Clicked 'Add to cart' button at (610, 440) on a:has-text('Add to cart')
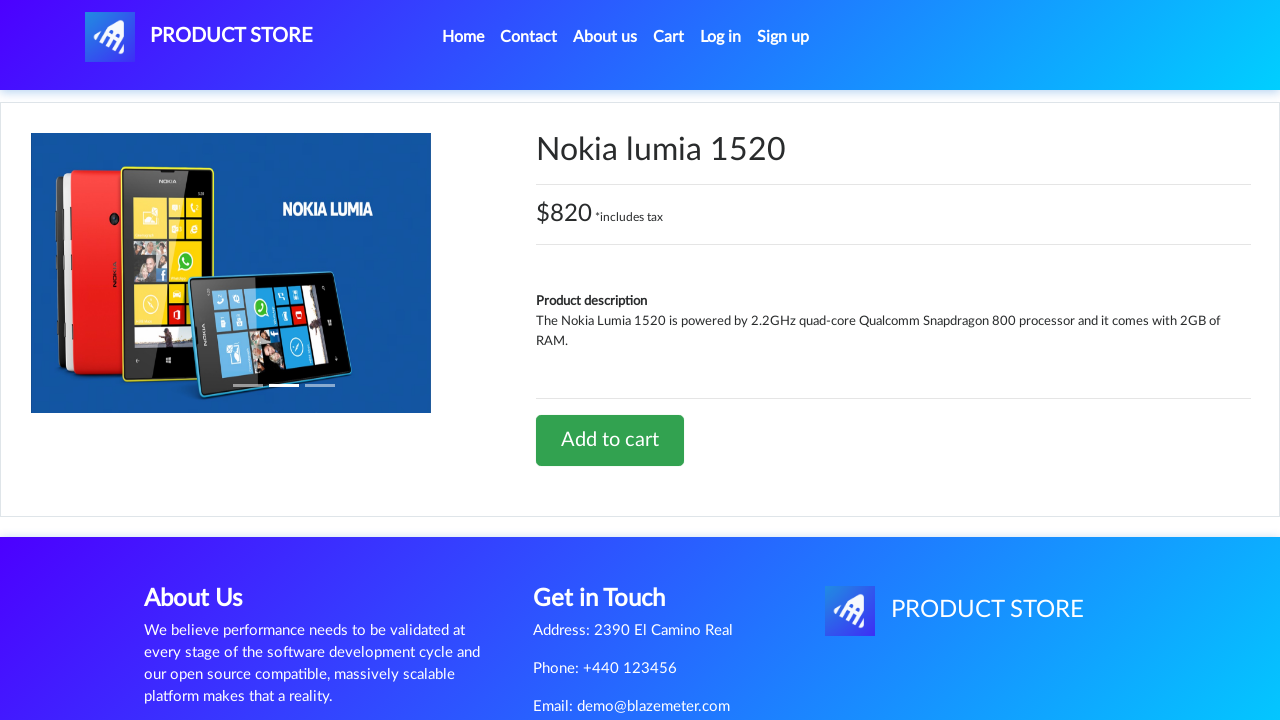

Waited for add to cart action to complete
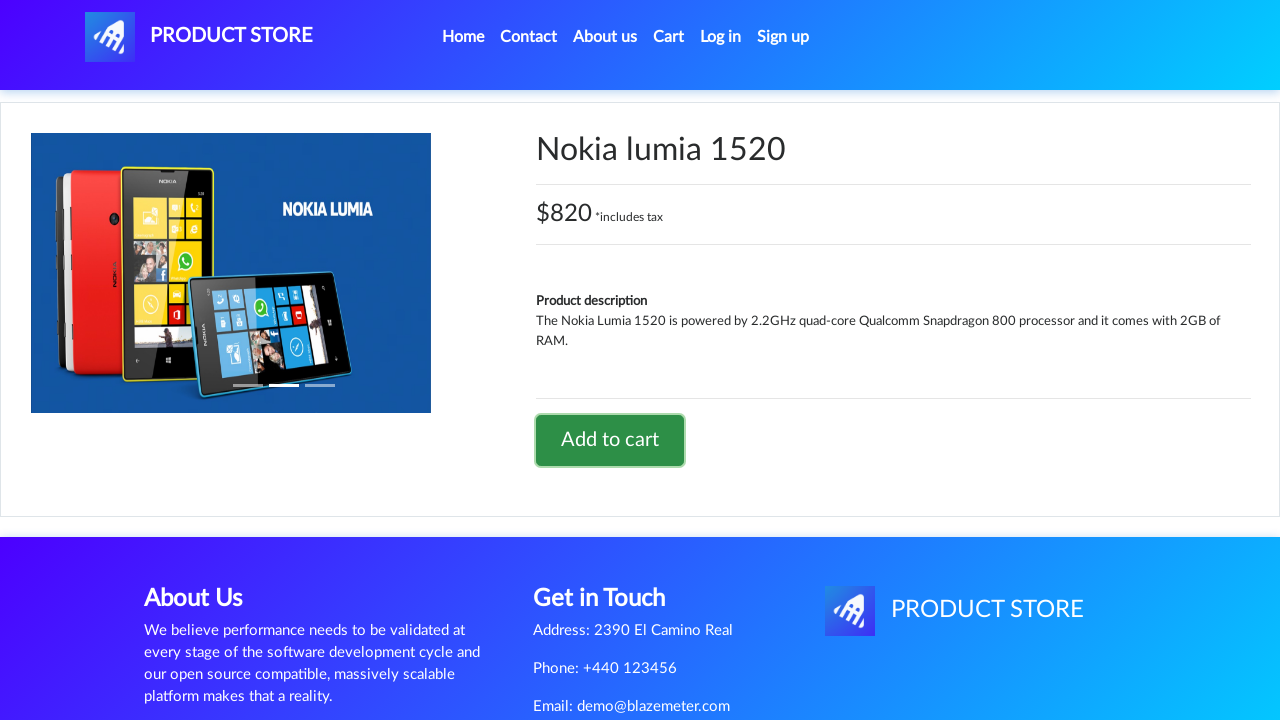

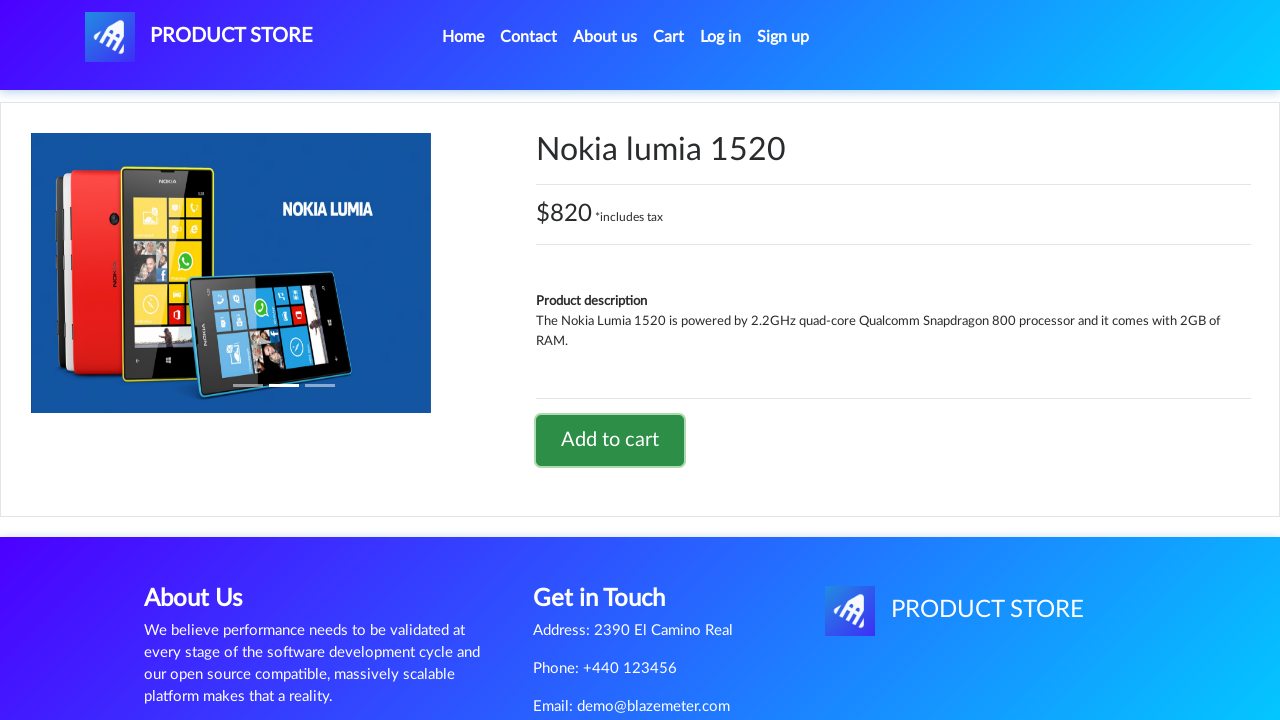